Tests adding the same product twice to the cart and verifies the cart icon shows 2 items

Starting URL: https://atid.store/product/anchor-bracelet/

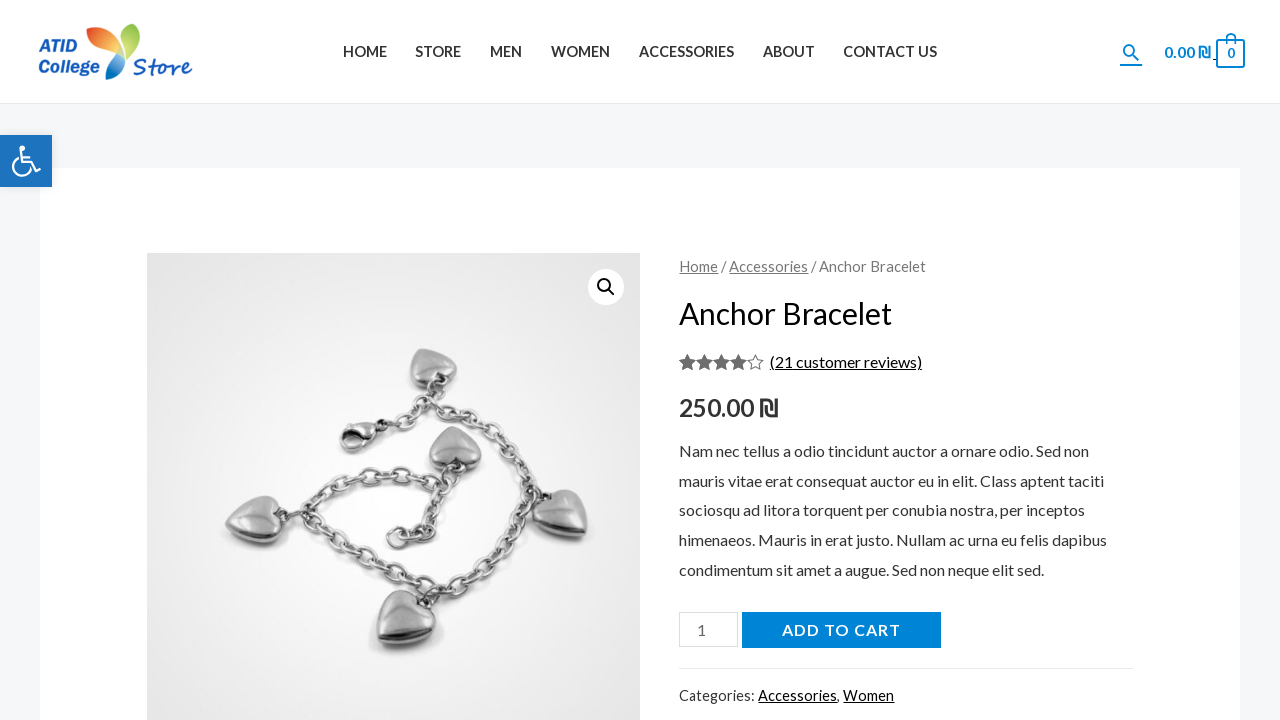

Clicked 'Add to Cart' button for the first time at (841, 630) on [name='add-to-cart']
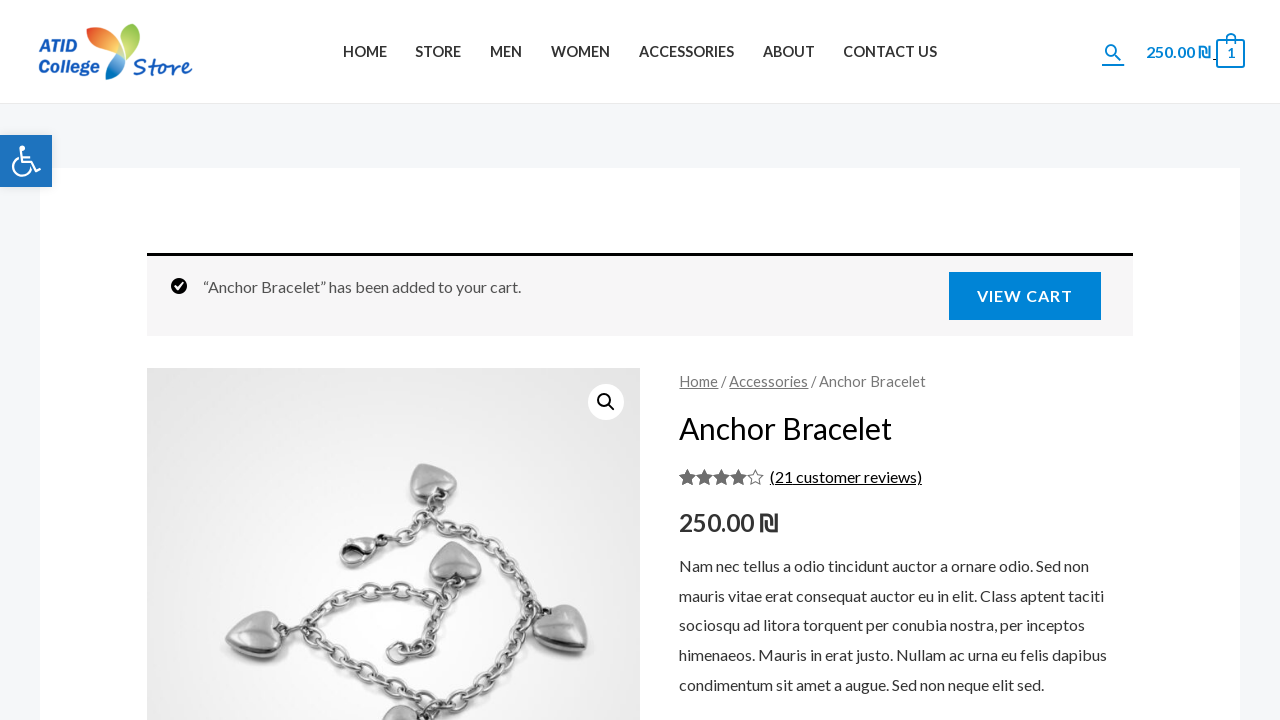

Waited 1 second for cart to update
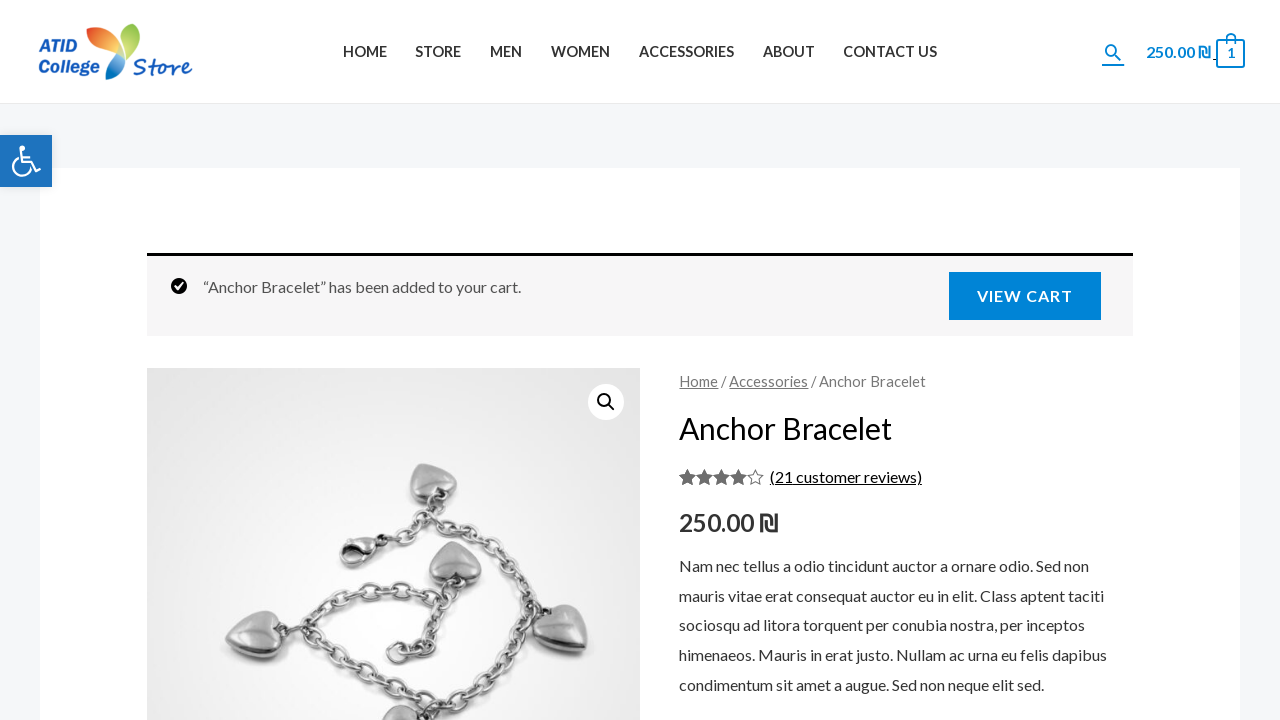

Clicked 'Add to Cart' button for the second time to add the same product again at (841, 360) on [name='add-to-cart']
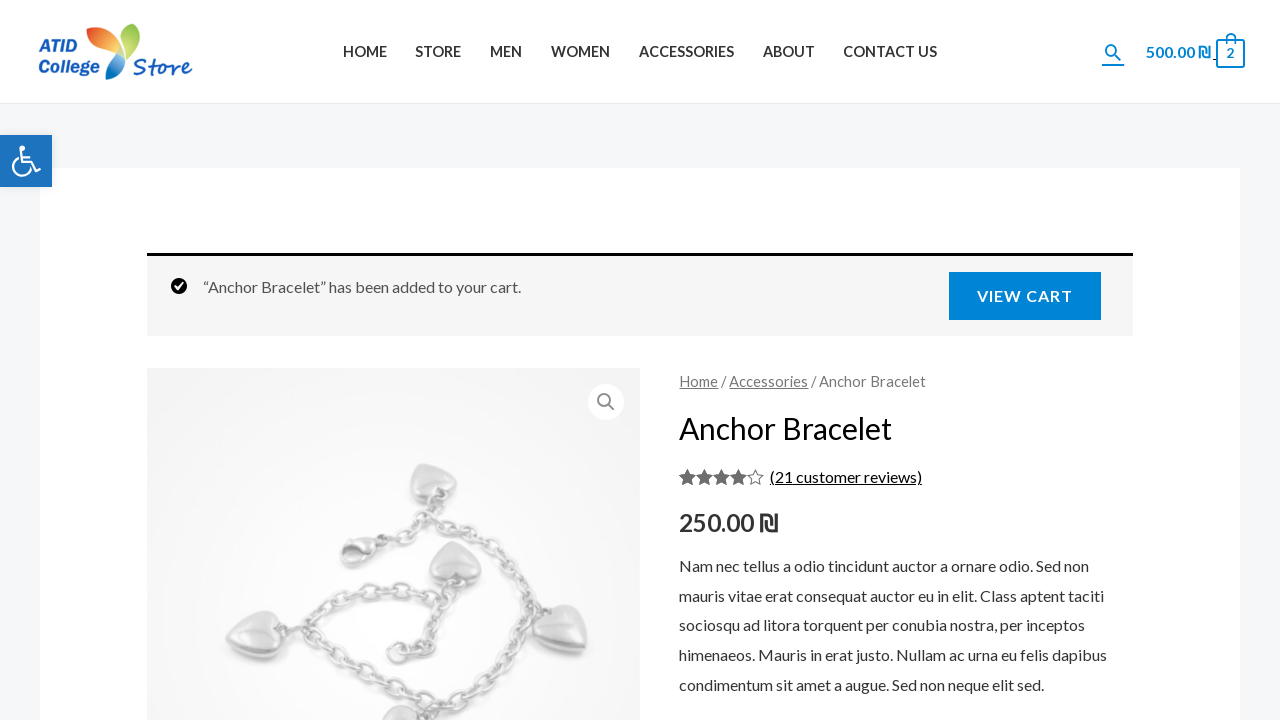

Cart icon with item count appeared, confirming cart now shows 2 items
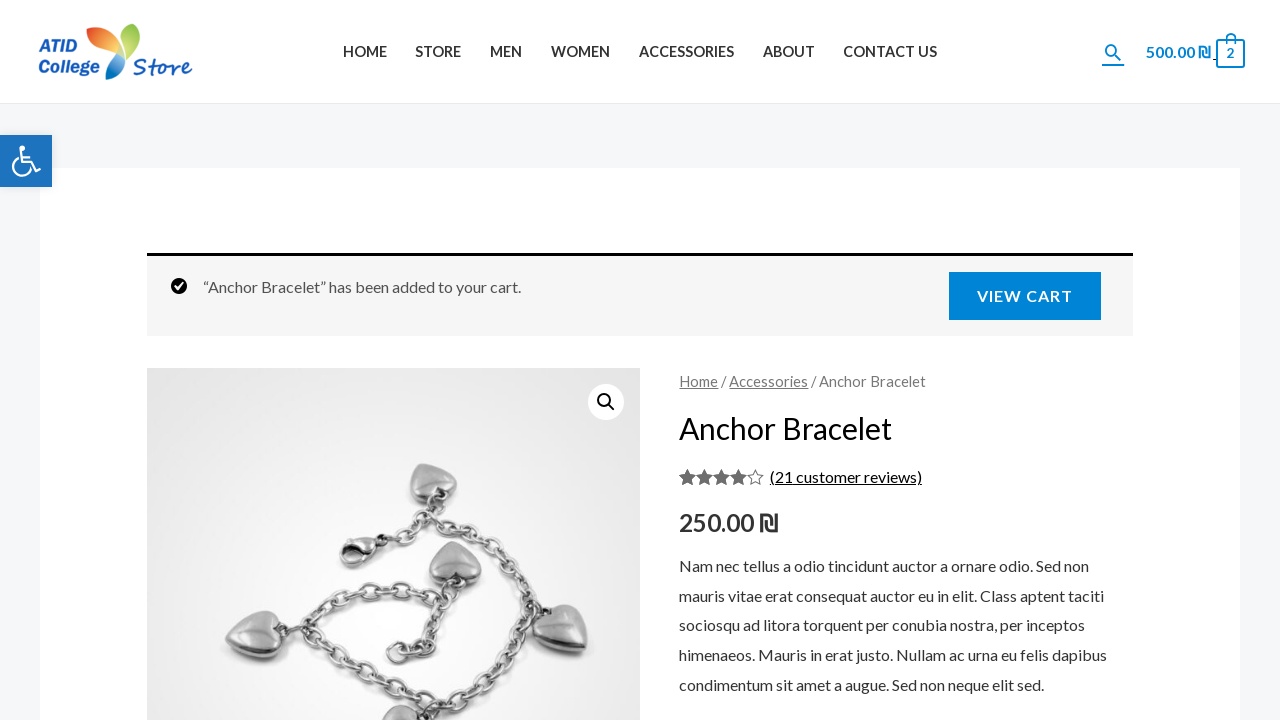

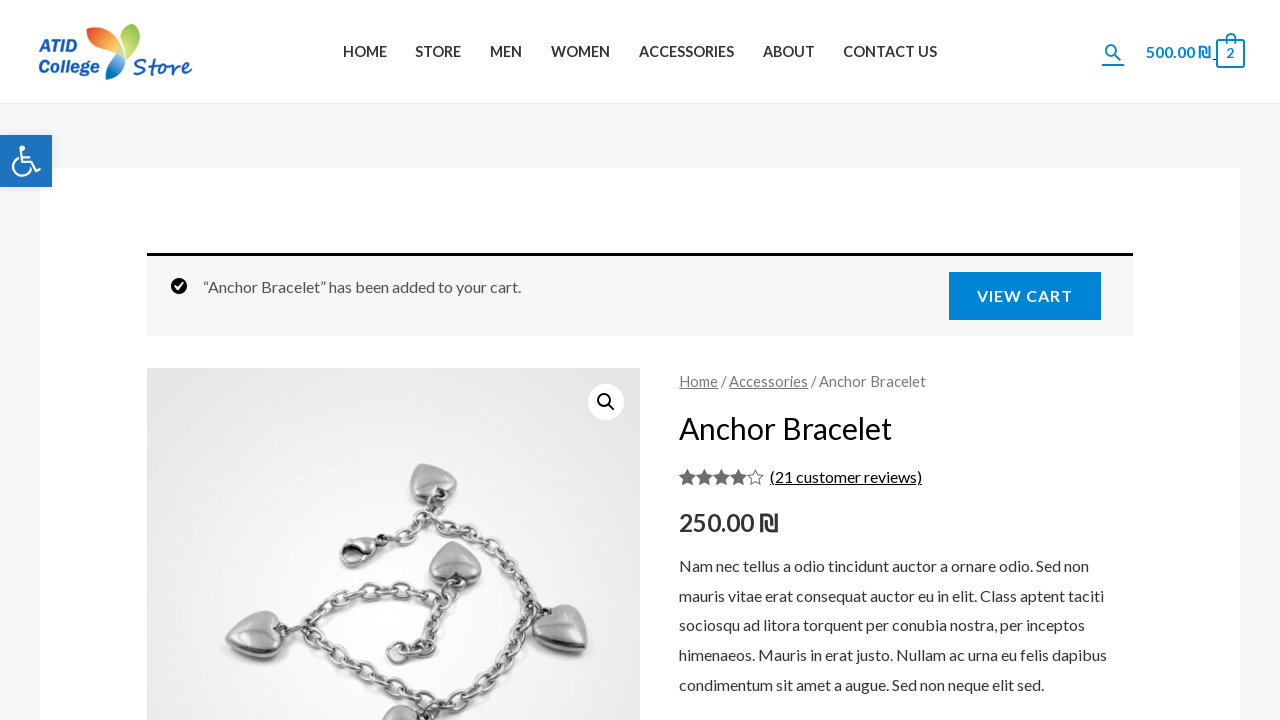